Tests single input field functionality by typing text and verifying it displays correctly after clicking the button

Starting URL: https://www.lambdatest.com/selenium-playground/simple-form-demo

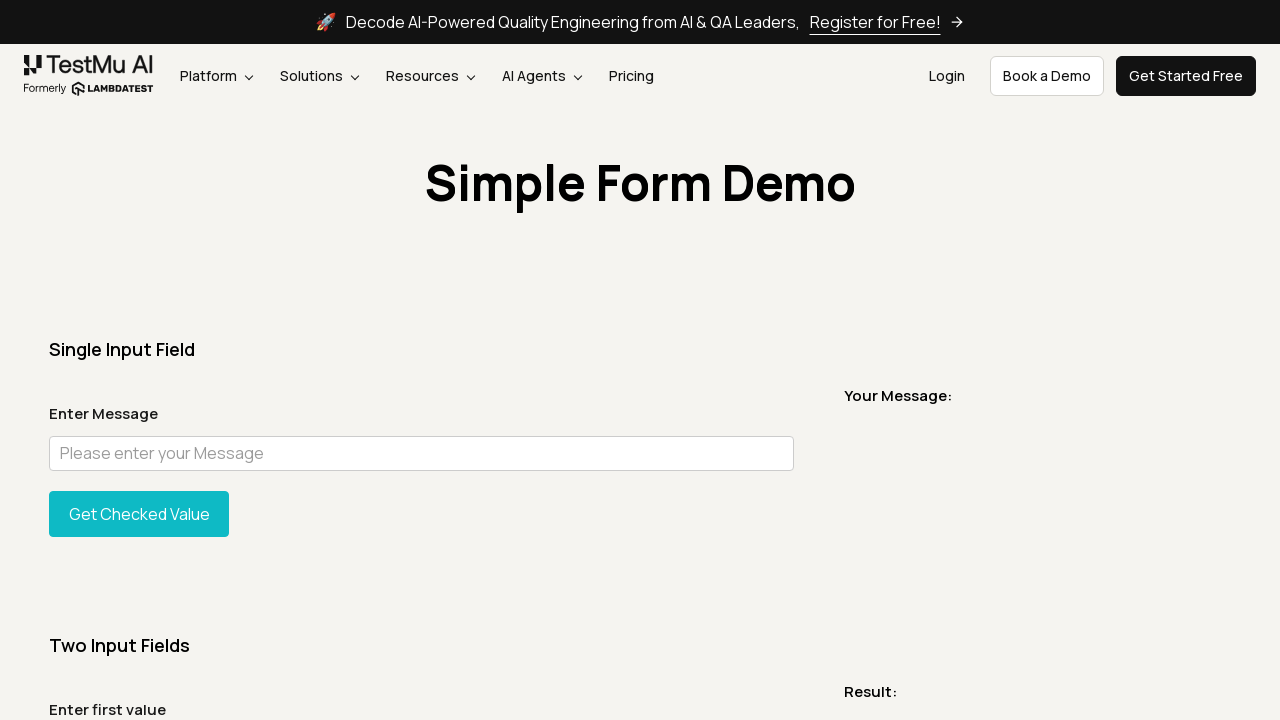

Typed 'Some kind of text' into the input field on #user-message
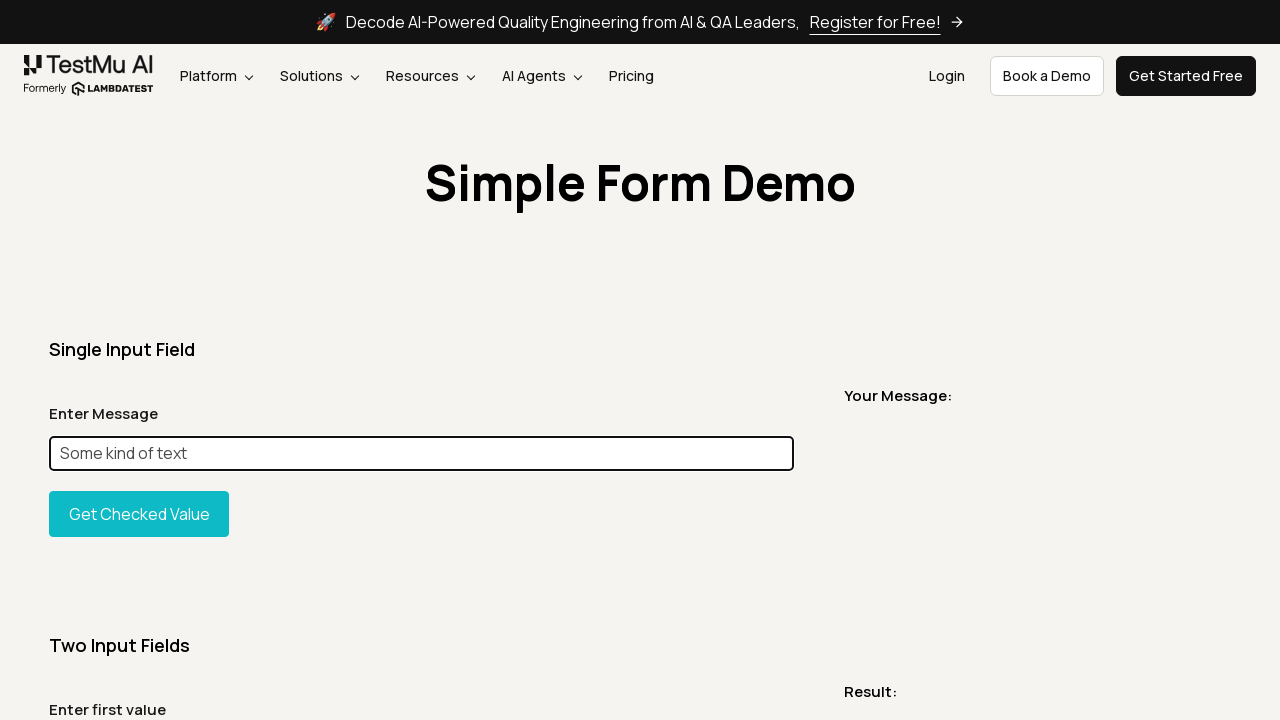

Clicked the show input button at (139, 514) on #showInput
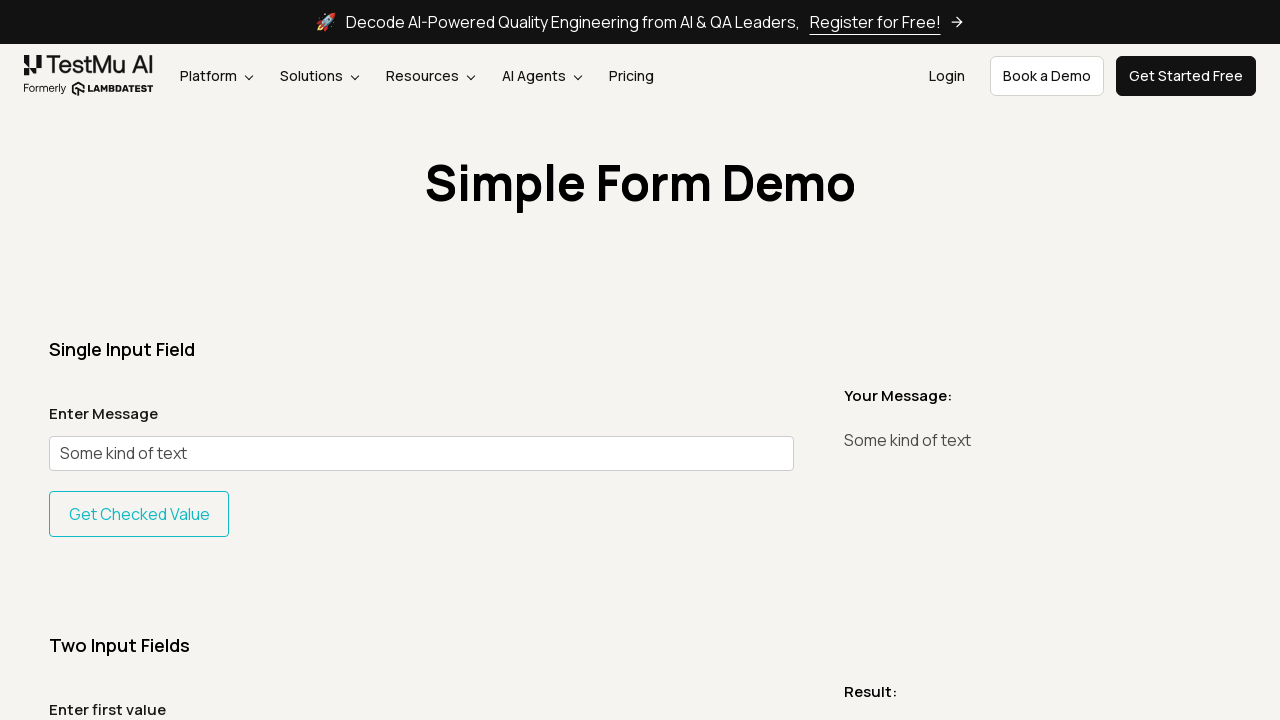

Verified that the message displays 'Some kind of text' correctly
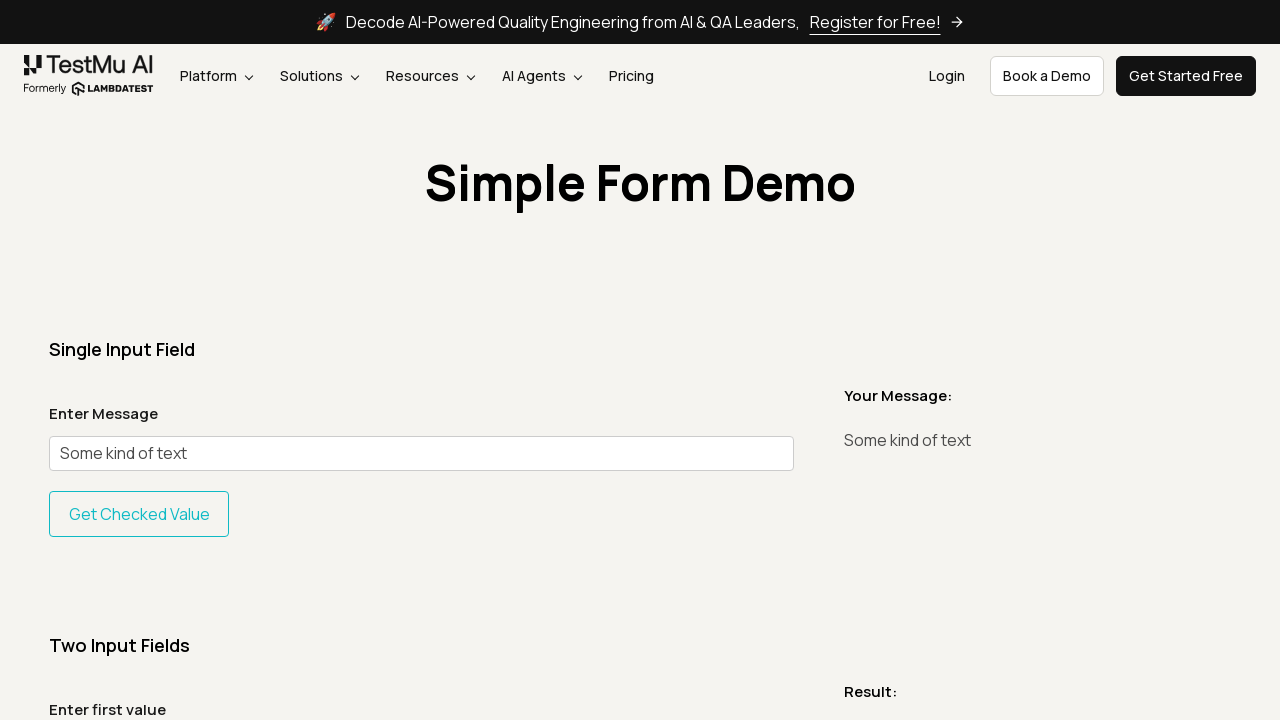

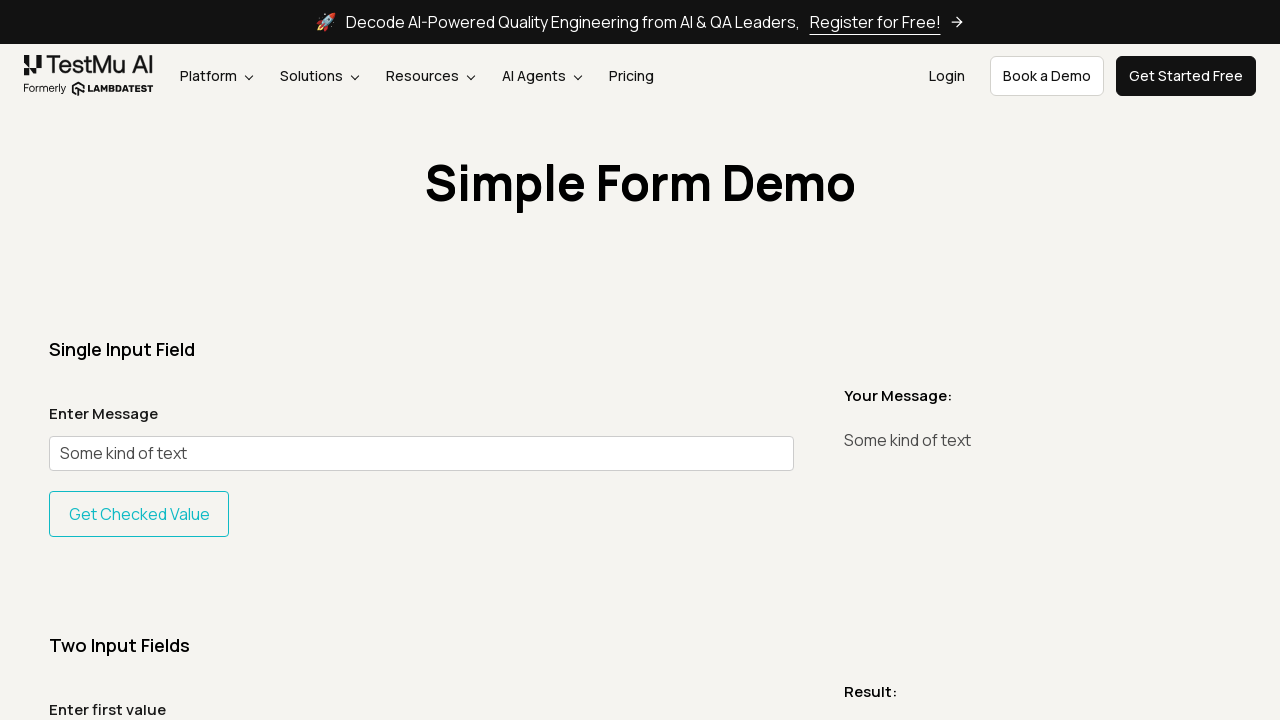